Navigates to Presse (Press) page via footer link

Starting URL: https://shop.buy-club.net/

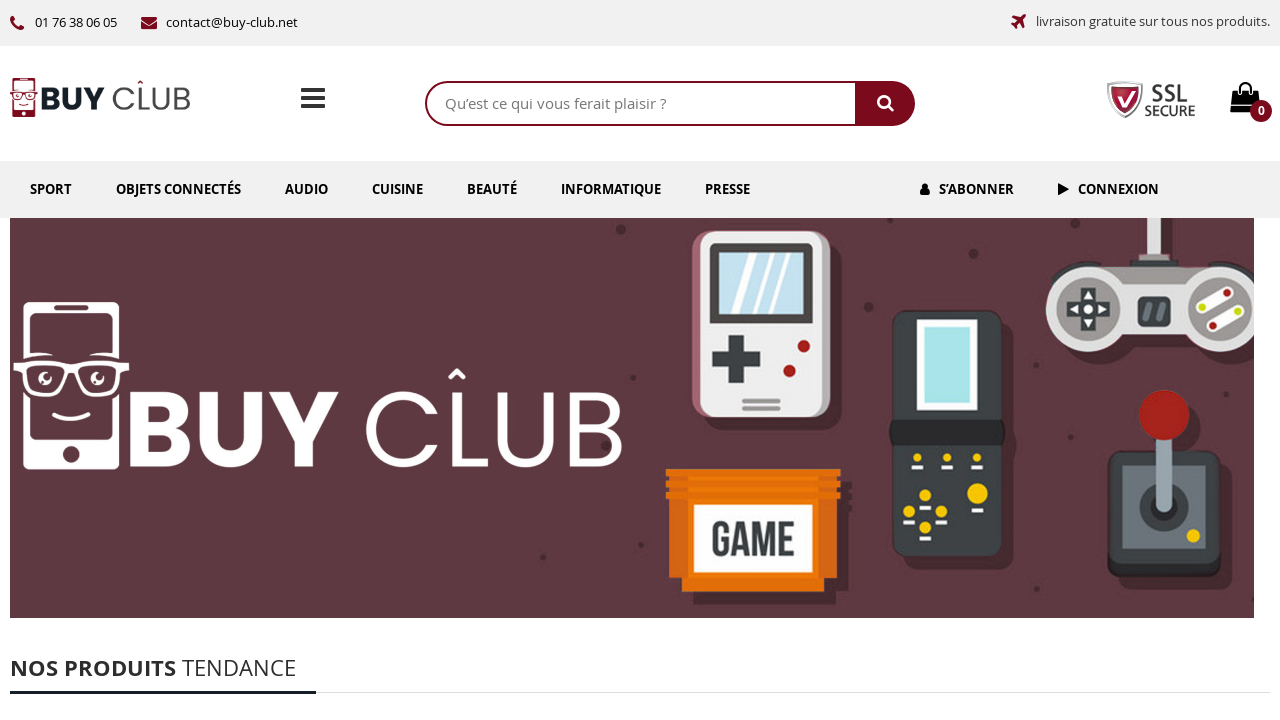

Clicked on Presse link in footer at (378, 479) on #menu-item-6026 >> internal:role=link[name="Presse"i]
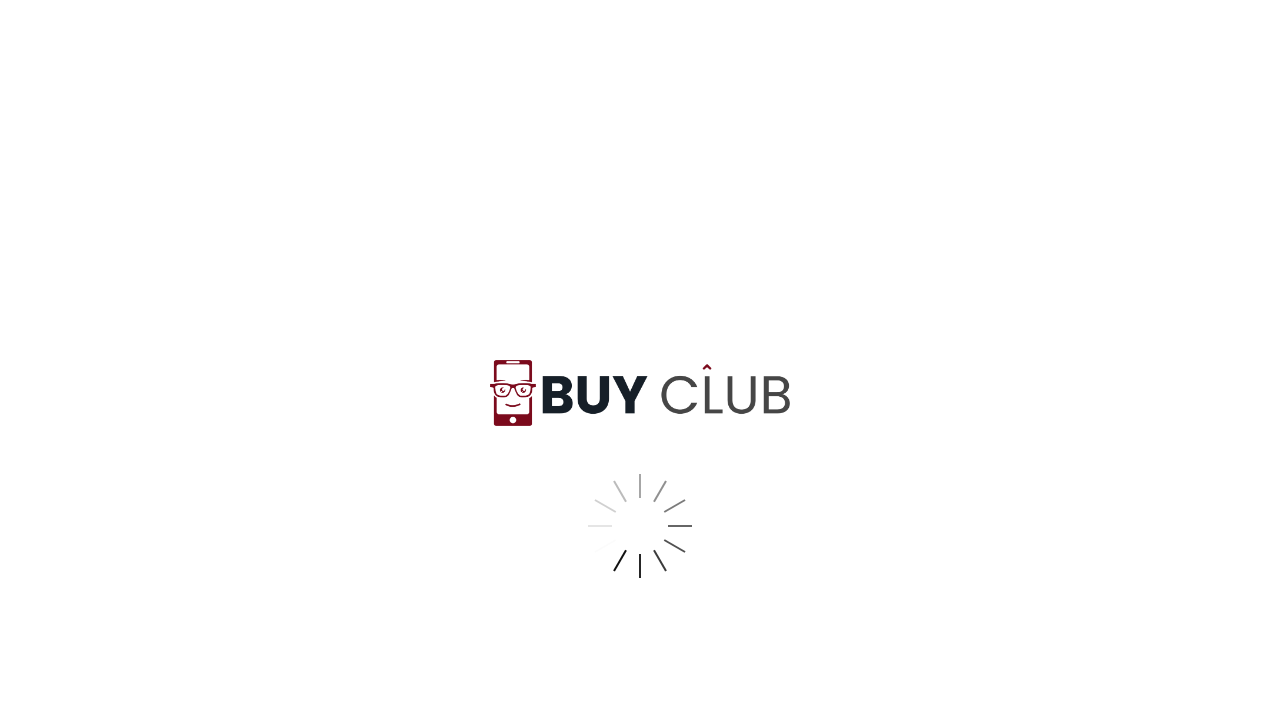

Navigated to Presse page at https://shop.buy-club.net/presse/
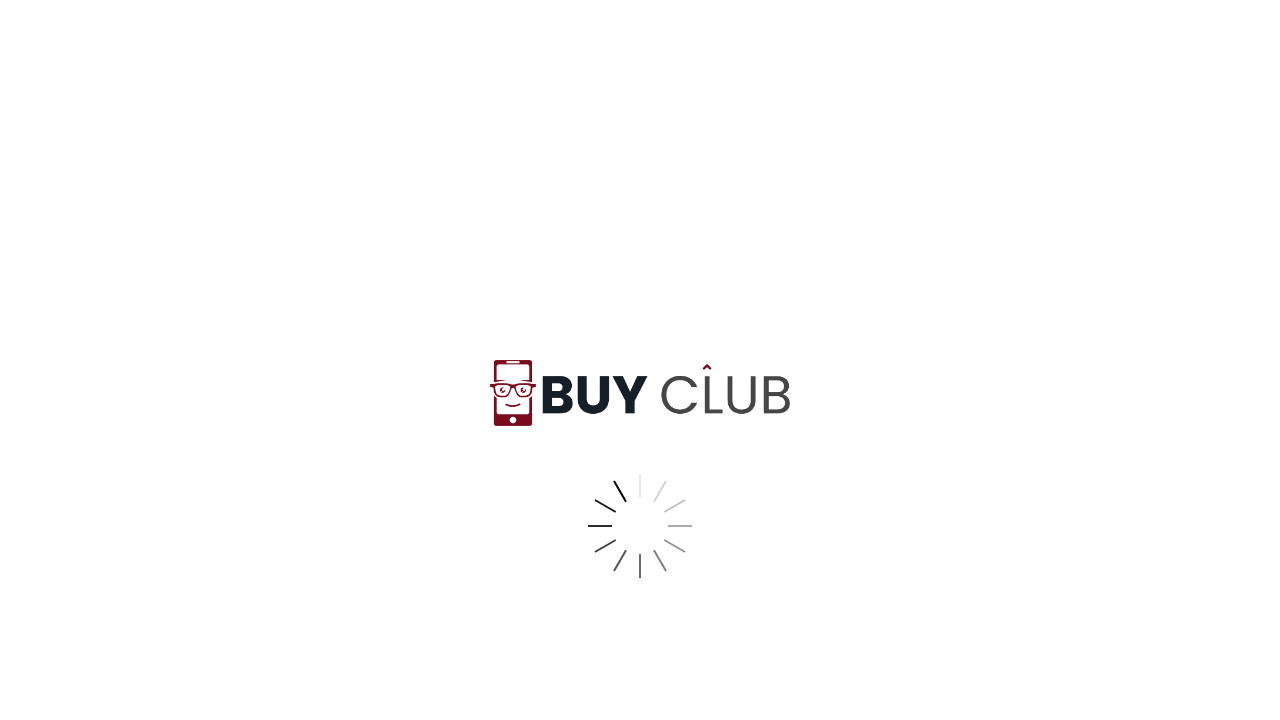

Scrolled to footer element smoothly
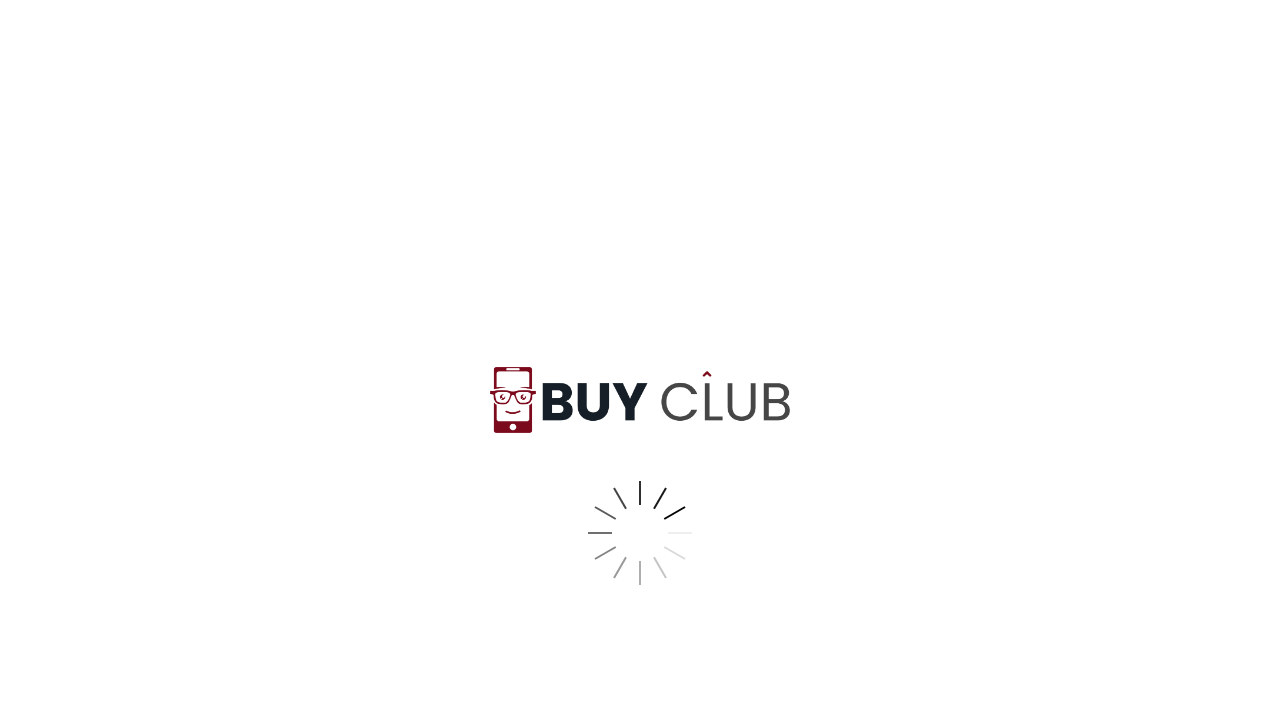

Waited 2 seconds for animations to complete
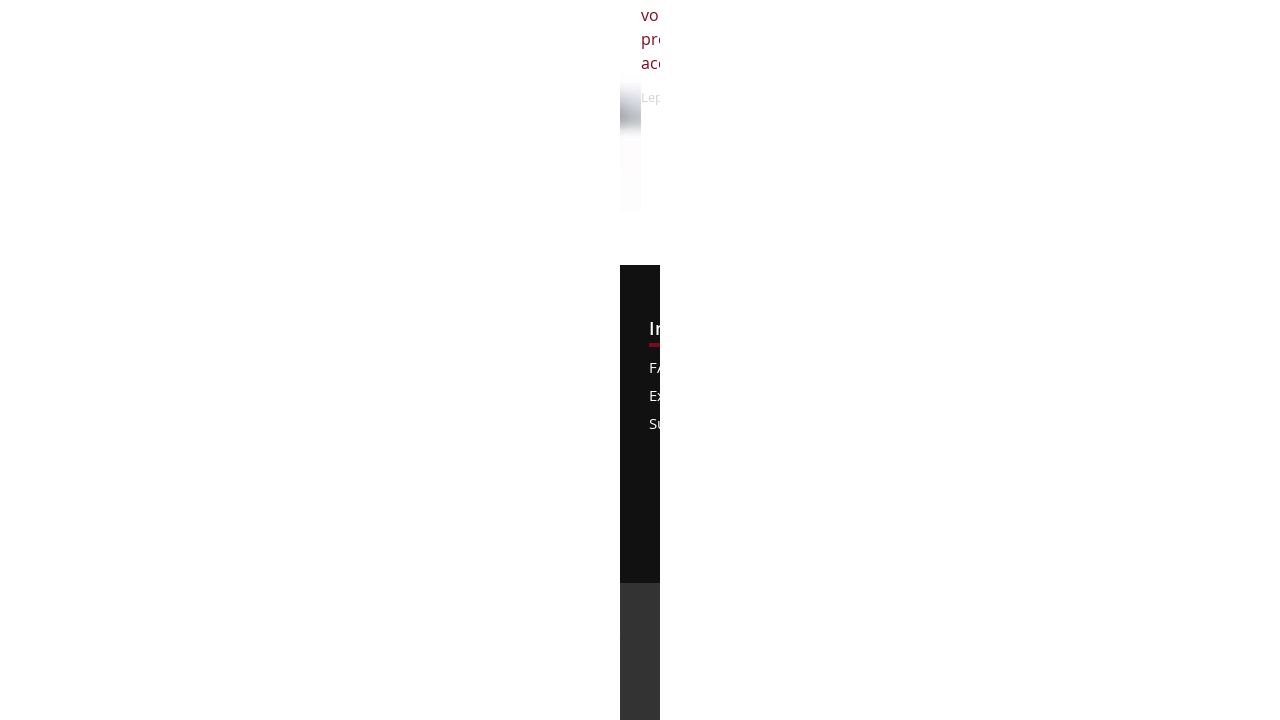

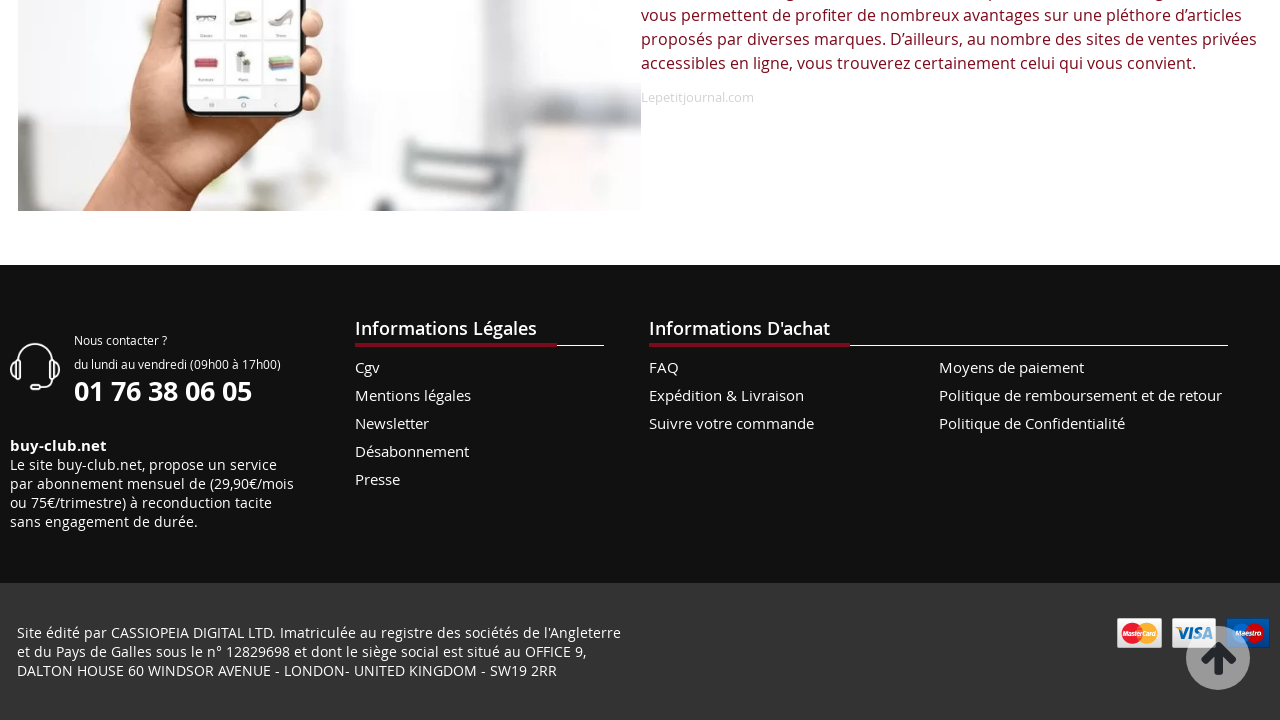